Tests verifying a readonly input field by navigating to the edit page and checking that a specific field is not editable.

Starting URL: https://letcode.in/test

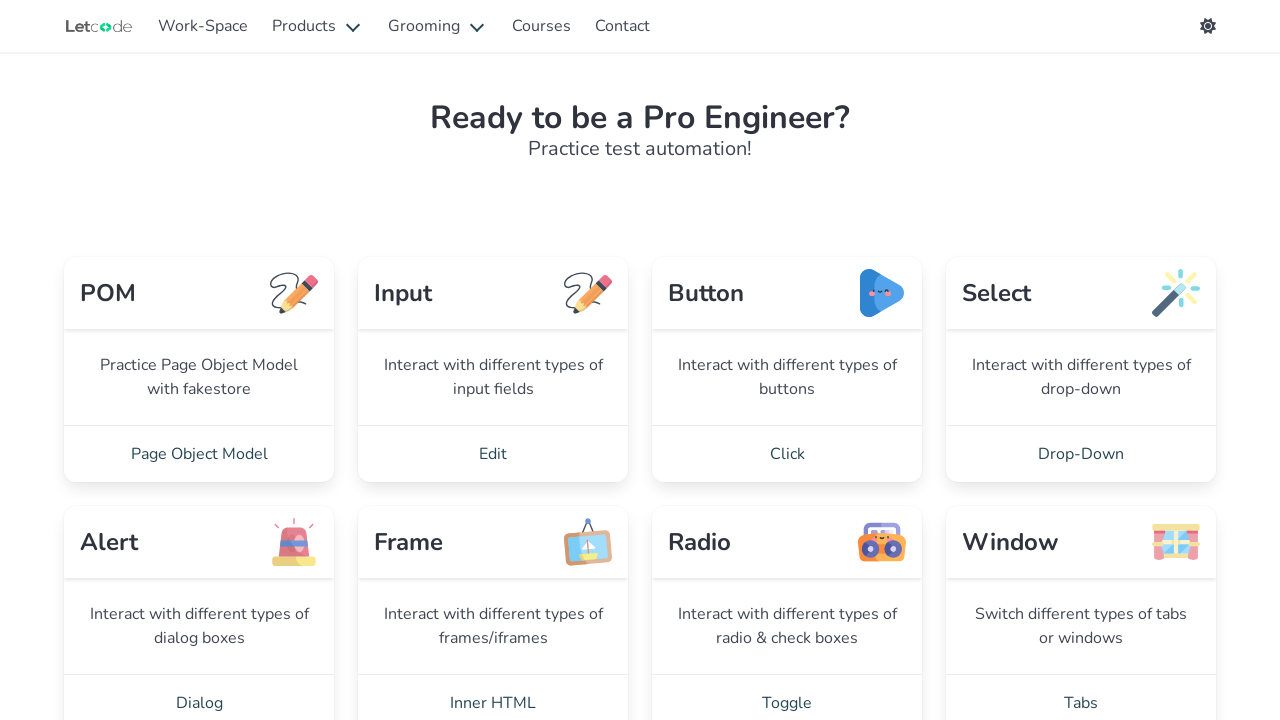

Clicked on Edit link to navigate to edit page at (493, 454) on xpath=//a[@href='/edit']
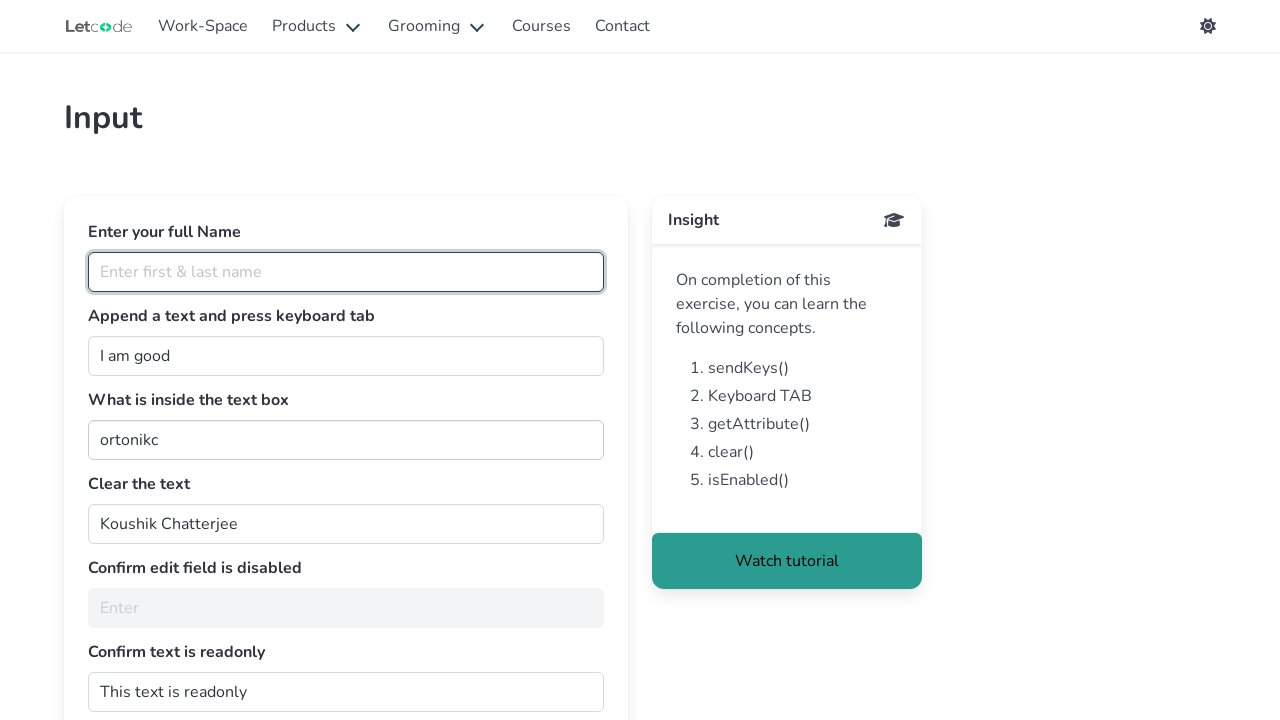

Waited for page title (h1) to become visible
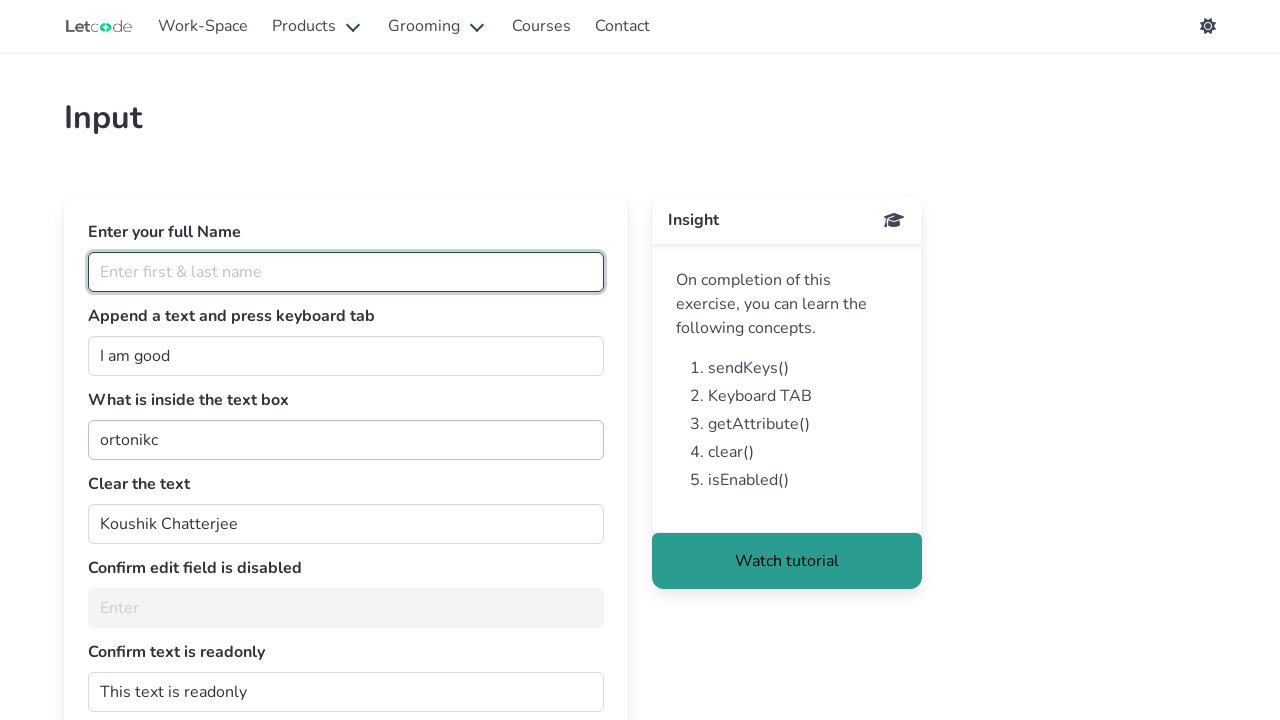

Verified readonly text field with id 'dontwrite' is visible
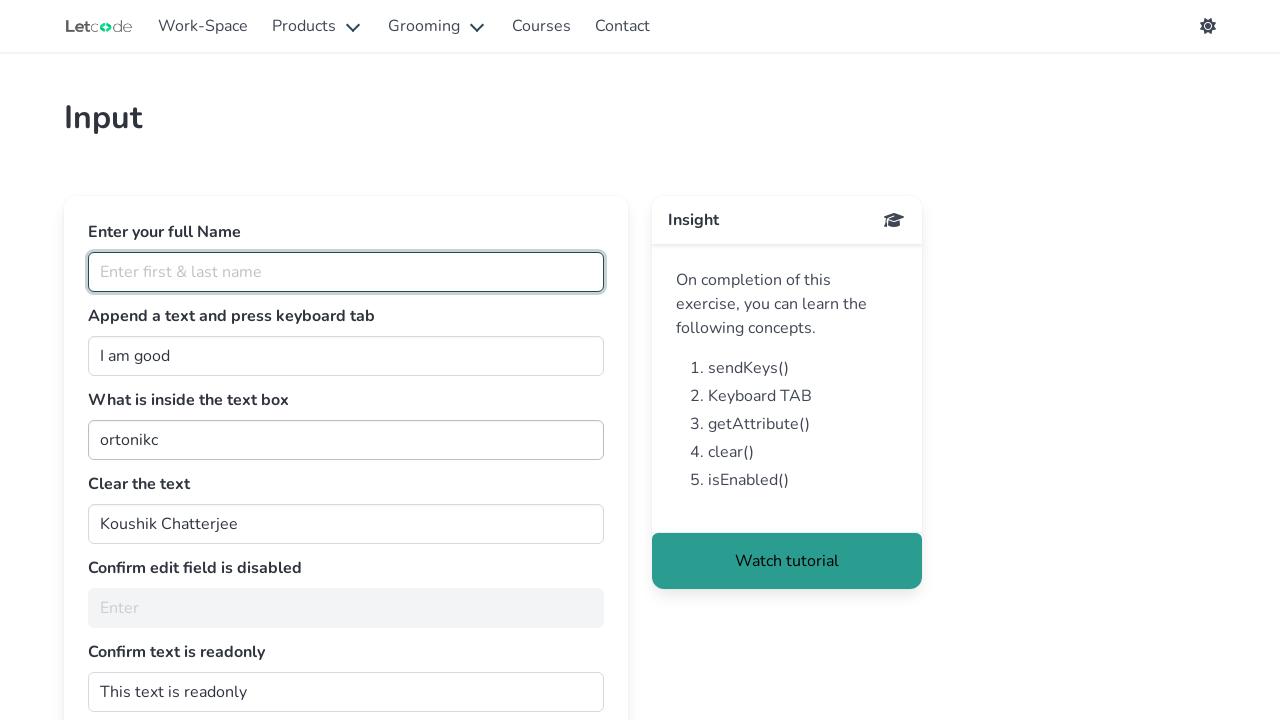

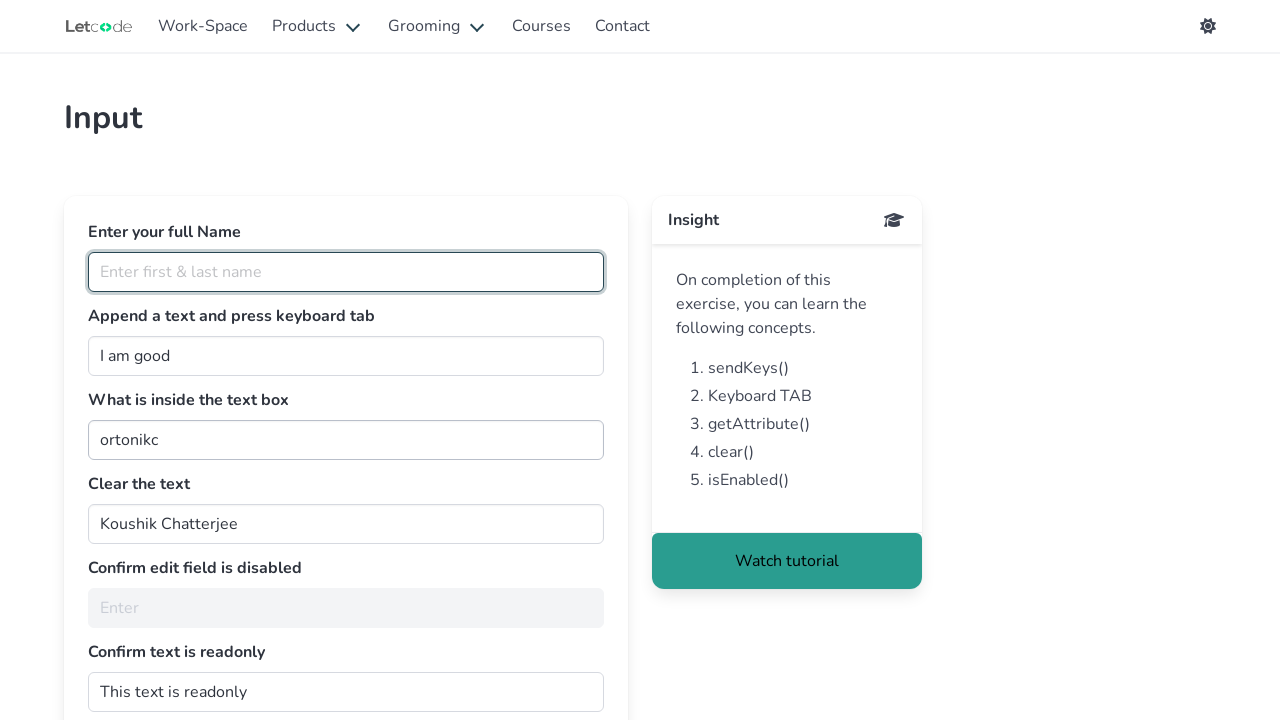